Tests browser window handling by clicking a button that opens a new window, switching to the child window, and then switching back to the main window.

Starting URL: http://demo.automationtesting.in/Windows.html

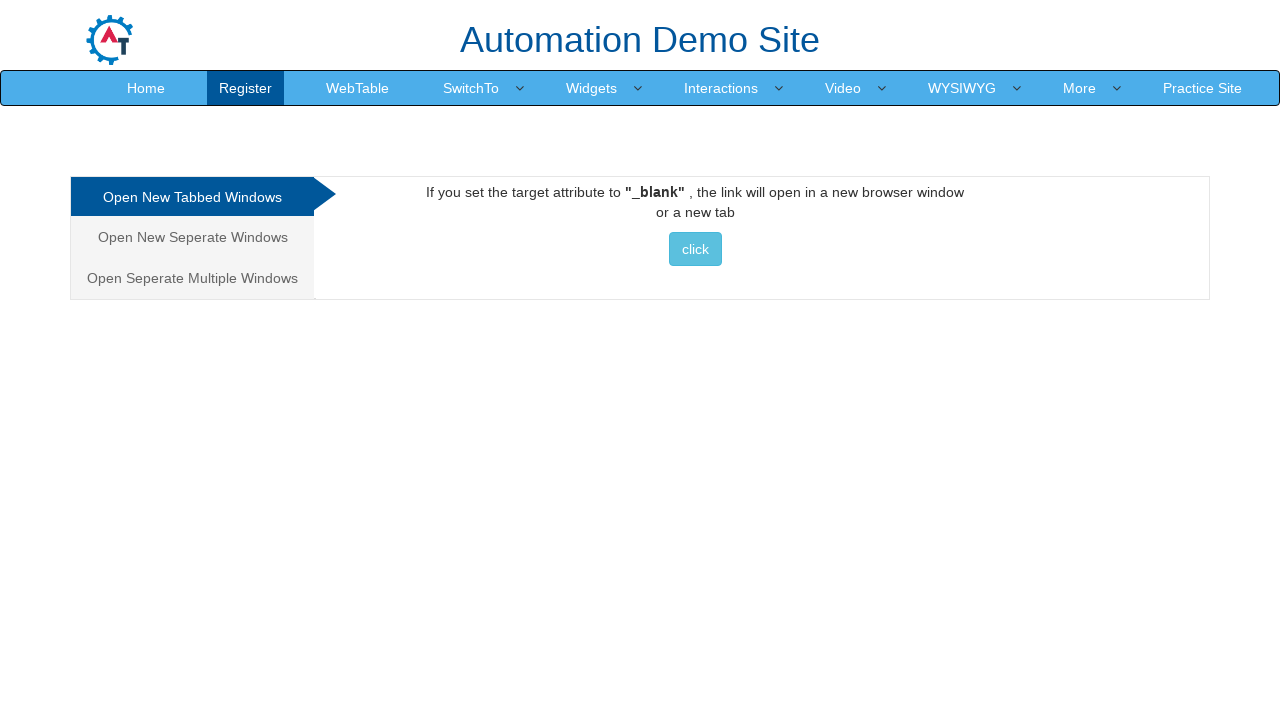

Stored reference to main window
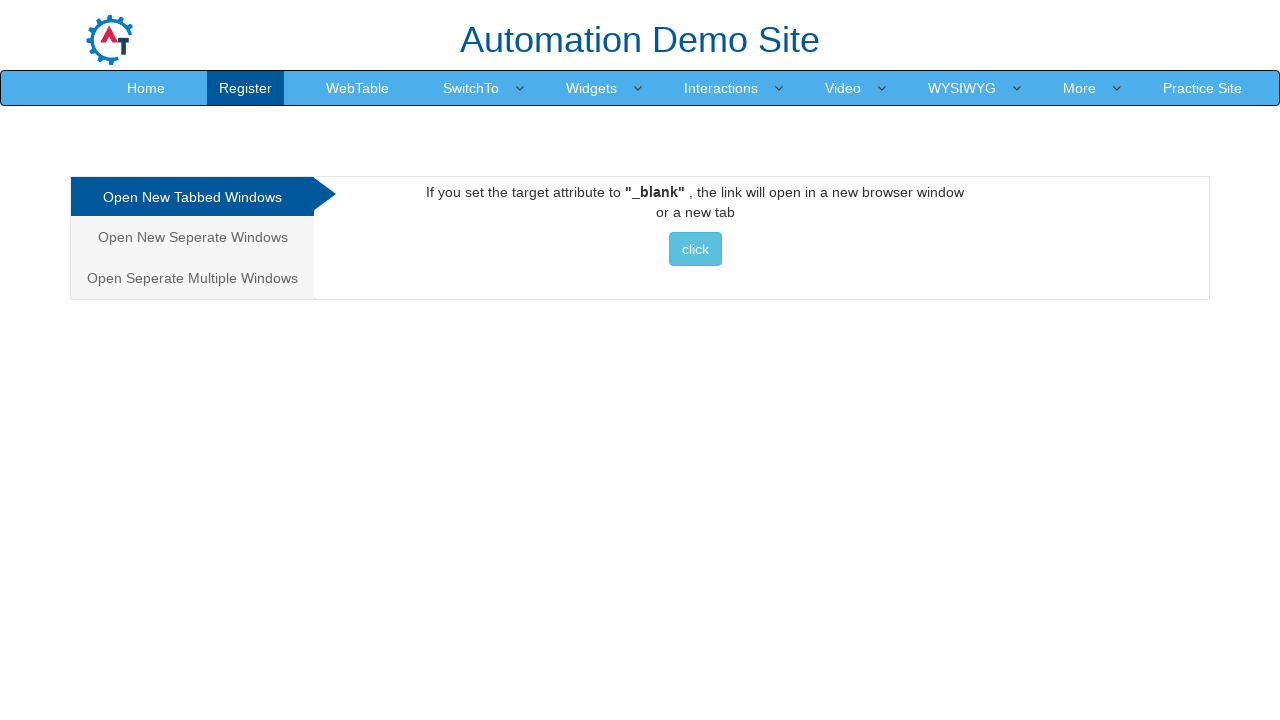

Clicked button to open a new window at (695, 249) on xpath=//body/div[1]/div/div/div/div[2]/div[1]/a/button
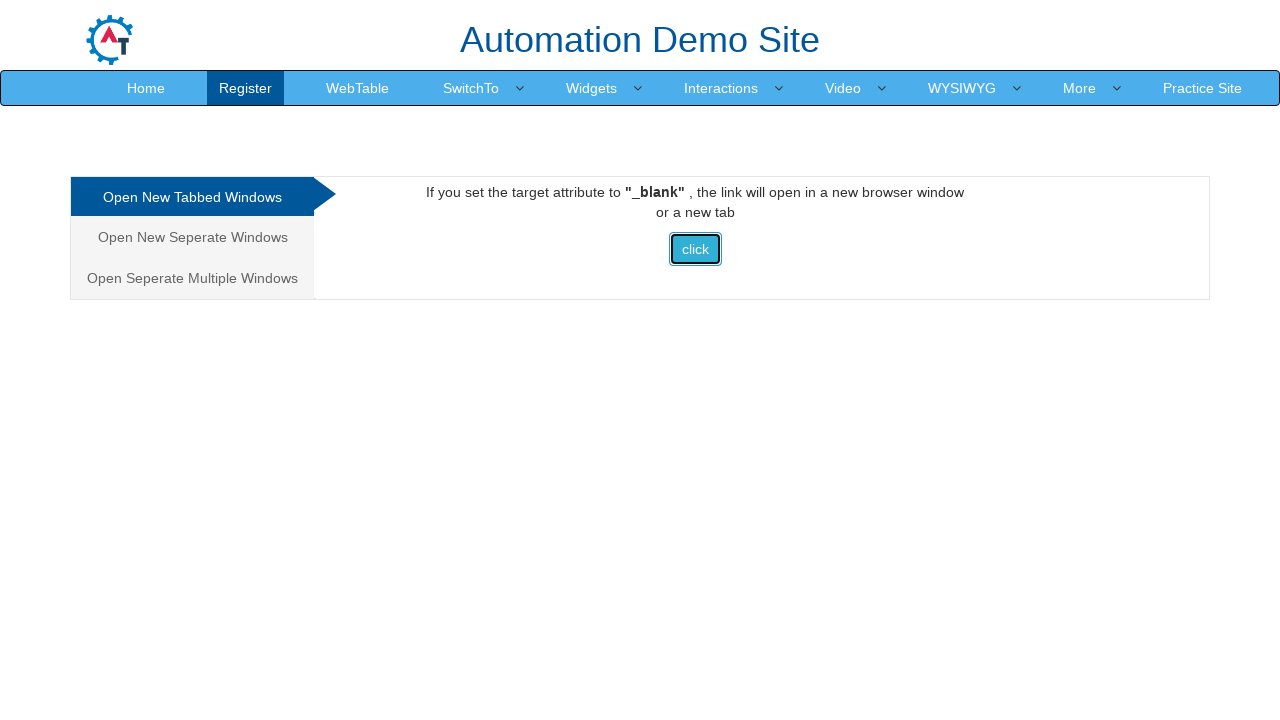

Waited 2 seconds for new window to open
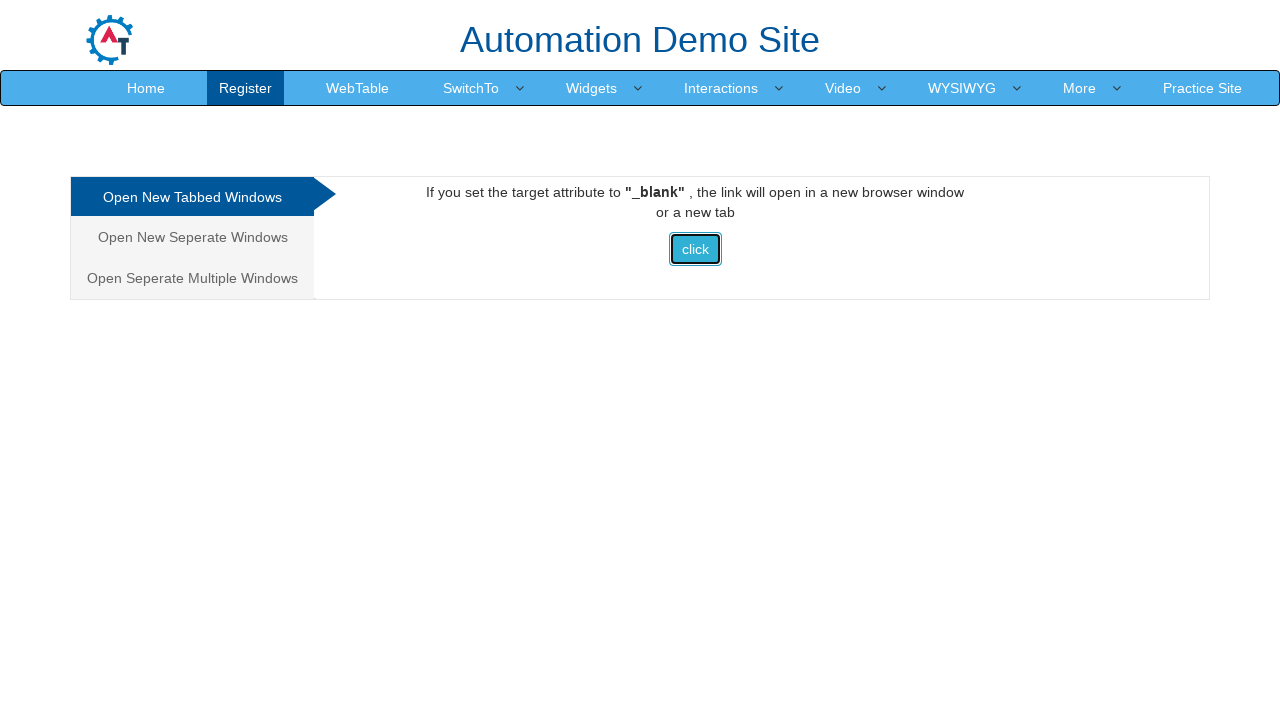

Retrieved all open pages/windows from context
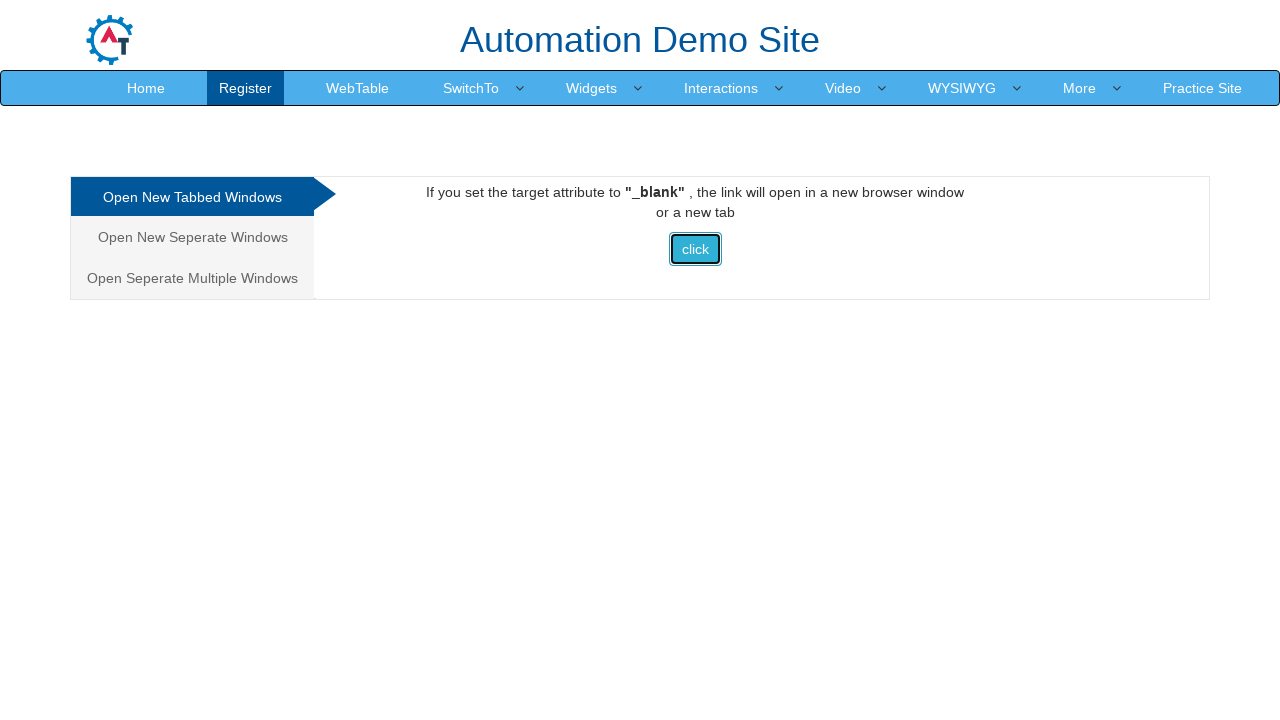

Identified child window as second page
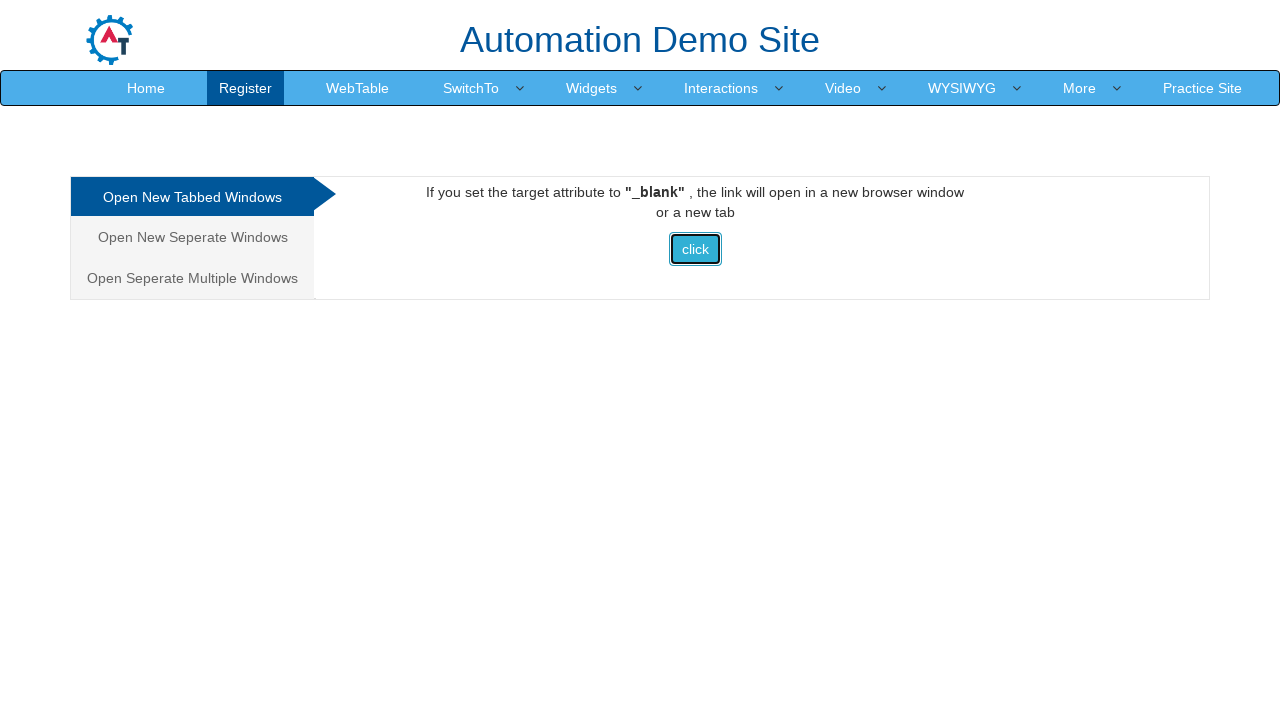

Switched focus to child window
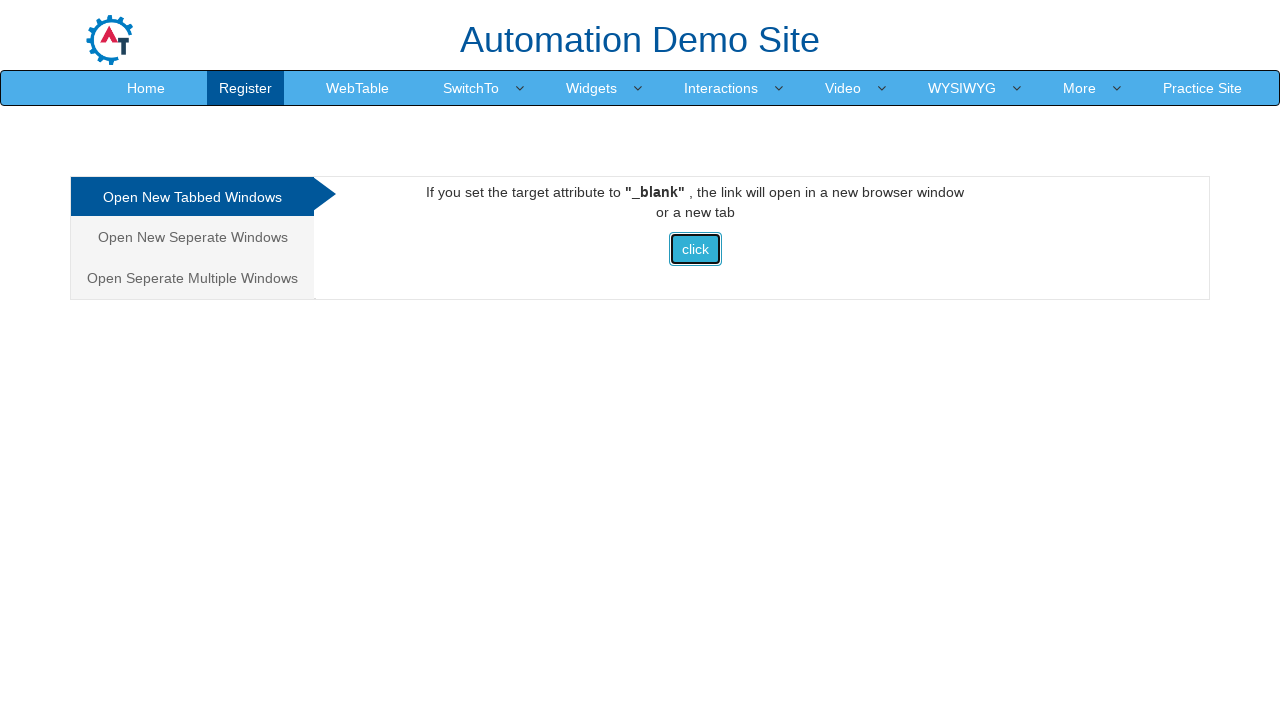

Waited for child window to fully load
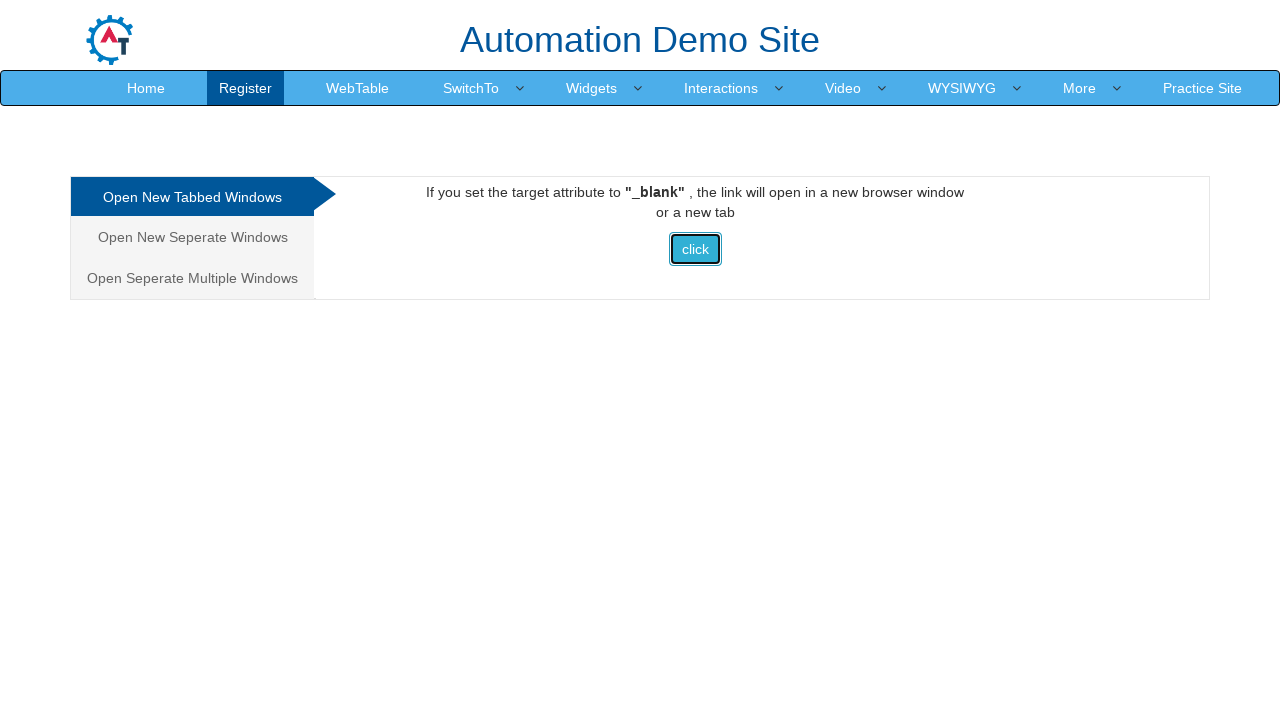

Switched focus back to main window
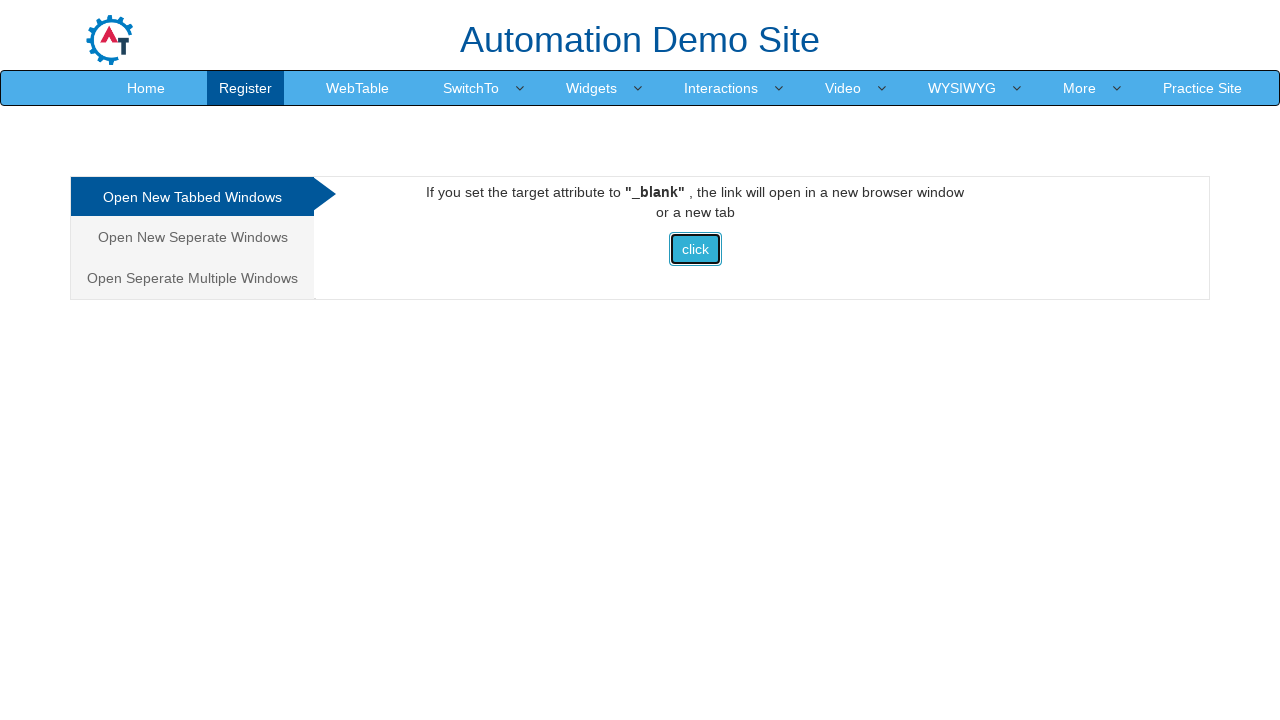

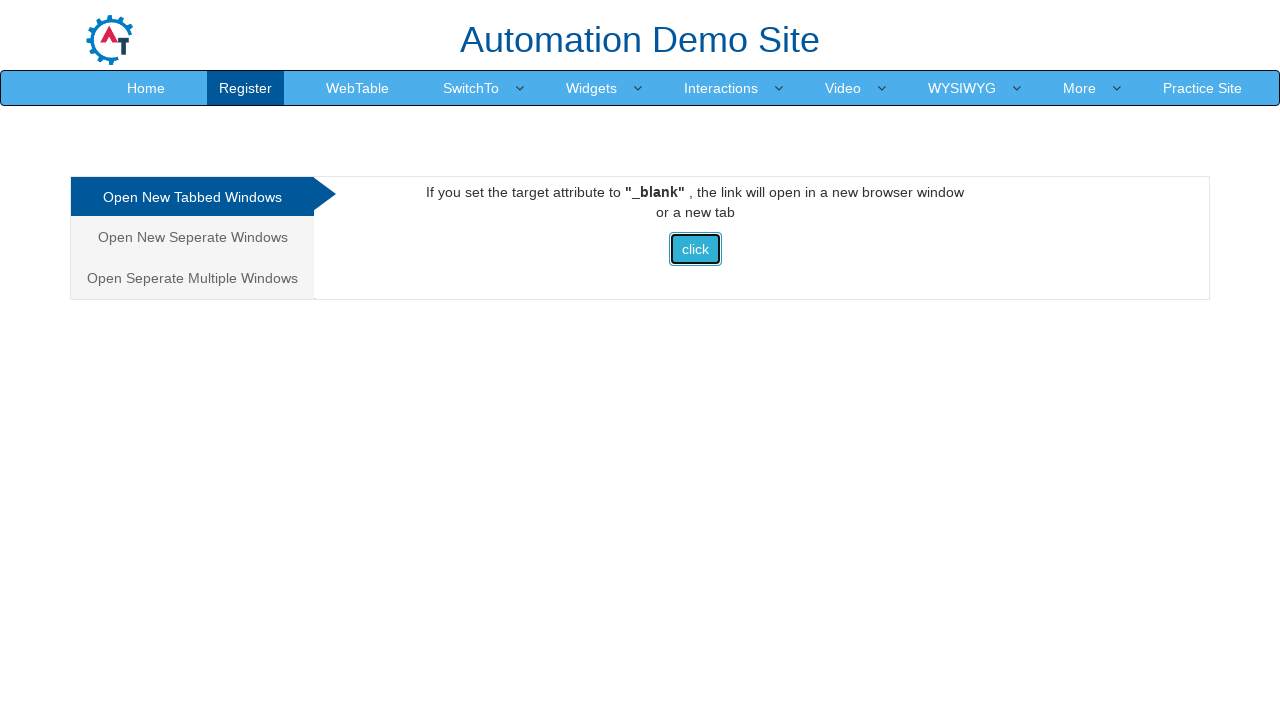